Fills out a CD case generator form with artist name, album title, and 16 track names, selects jewelcase type and A4 paper size, then submits the form to generate a printable CD case.

Starting URL: http://www.papercdcase.com/index.php

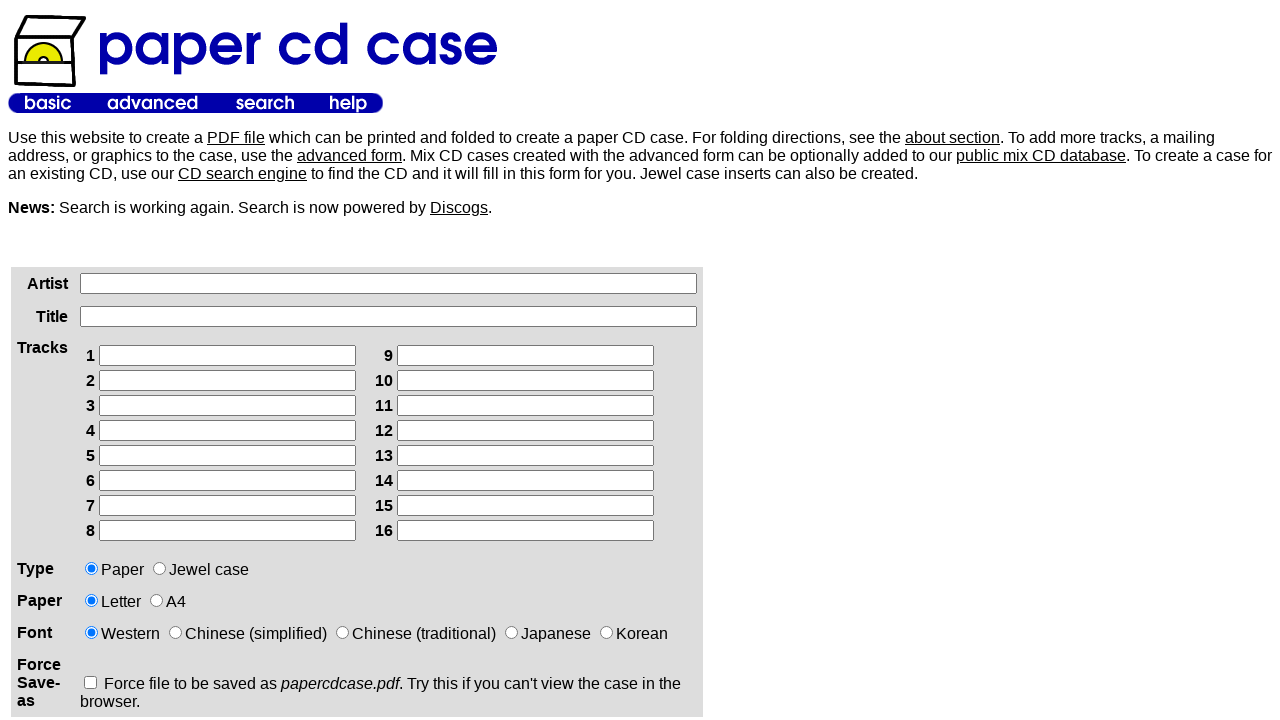

Waited for artist name input field to load
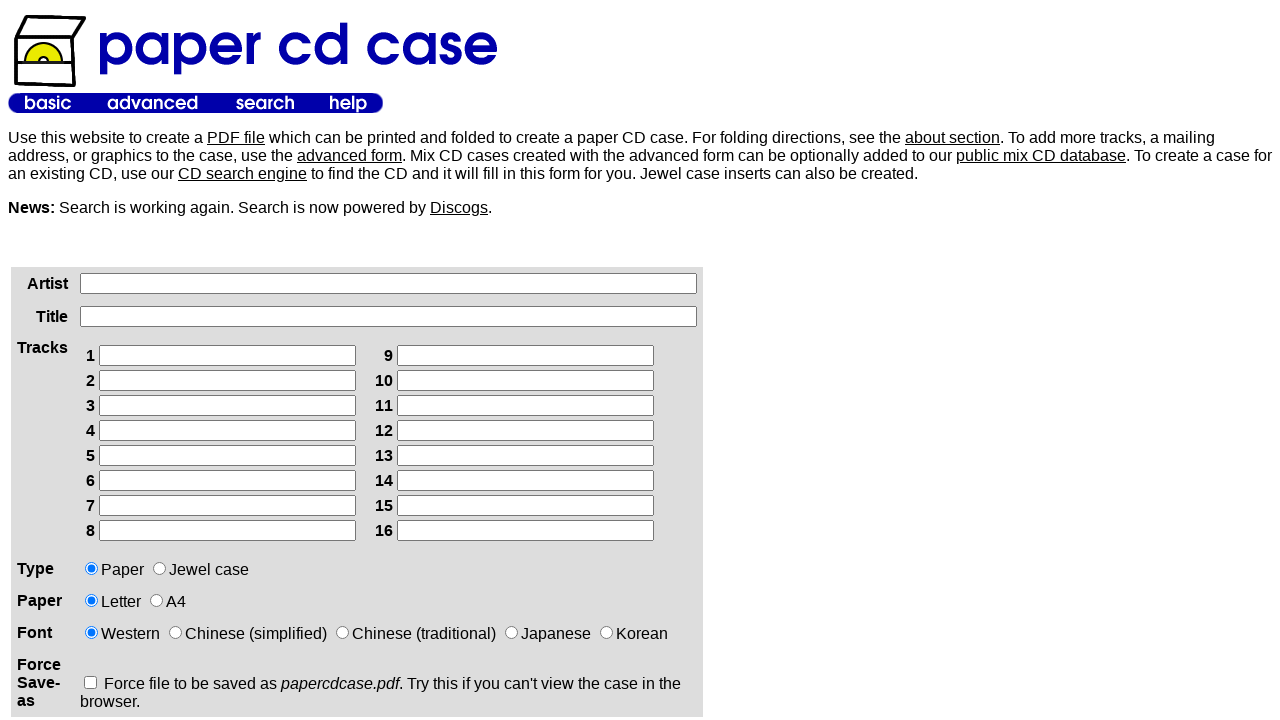

Filled artist name field with 'OsamaSon' on xpath=/html/body/table[2]/tbody/tr/td[1]/div/form/table/tbody/tr[1]/td[2]/input
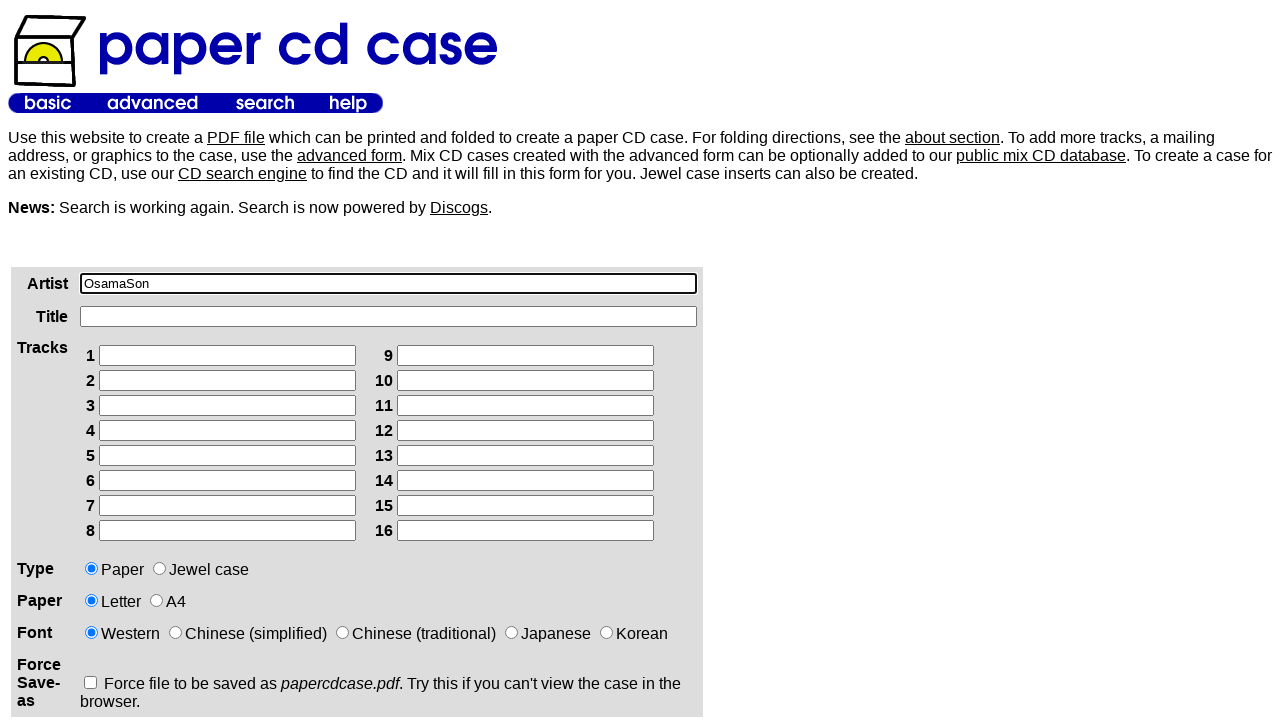

Filled album title field with 'Flex Musix' on xpath=/html/body/table[2]/tbody/tr/td[1]/div/form/table/tbody/tr[2]/td[2]/input
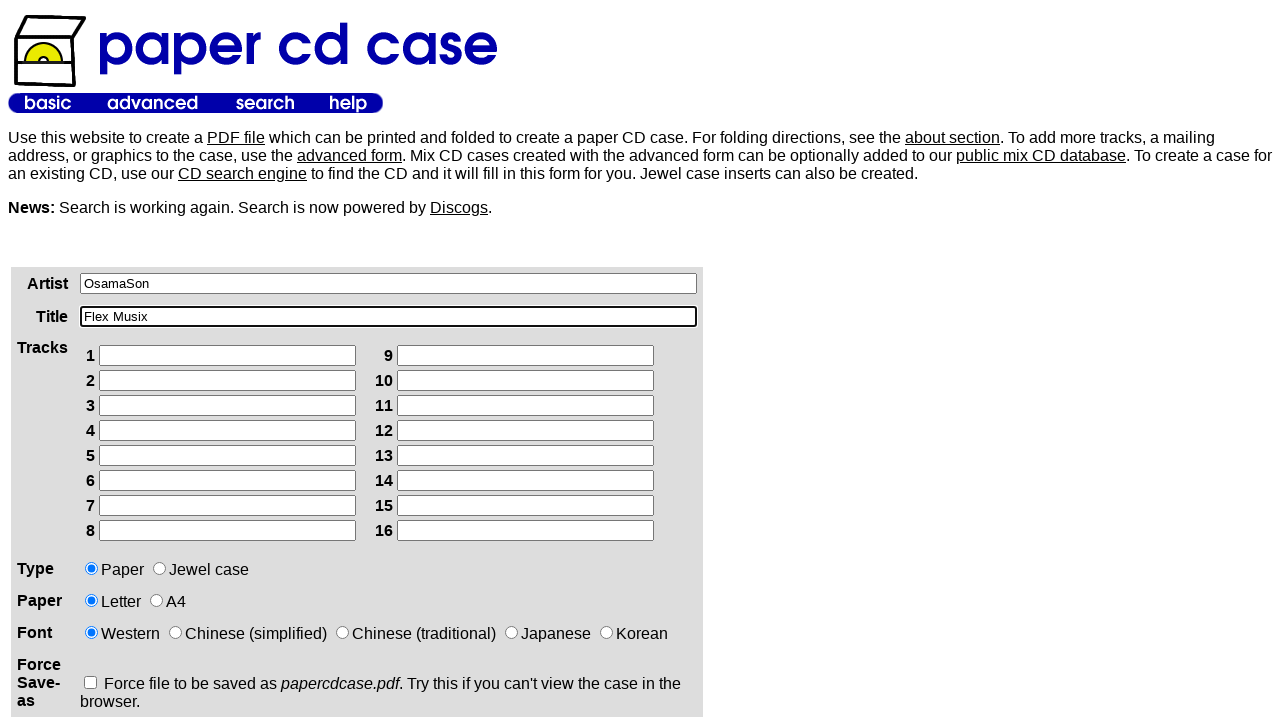

Filled track 1 with 'Blonde' on xpath=/html/body/table[2]/tbody/tr/td[1]/div/form/table/tbody/tr[3]/td[2]/table/
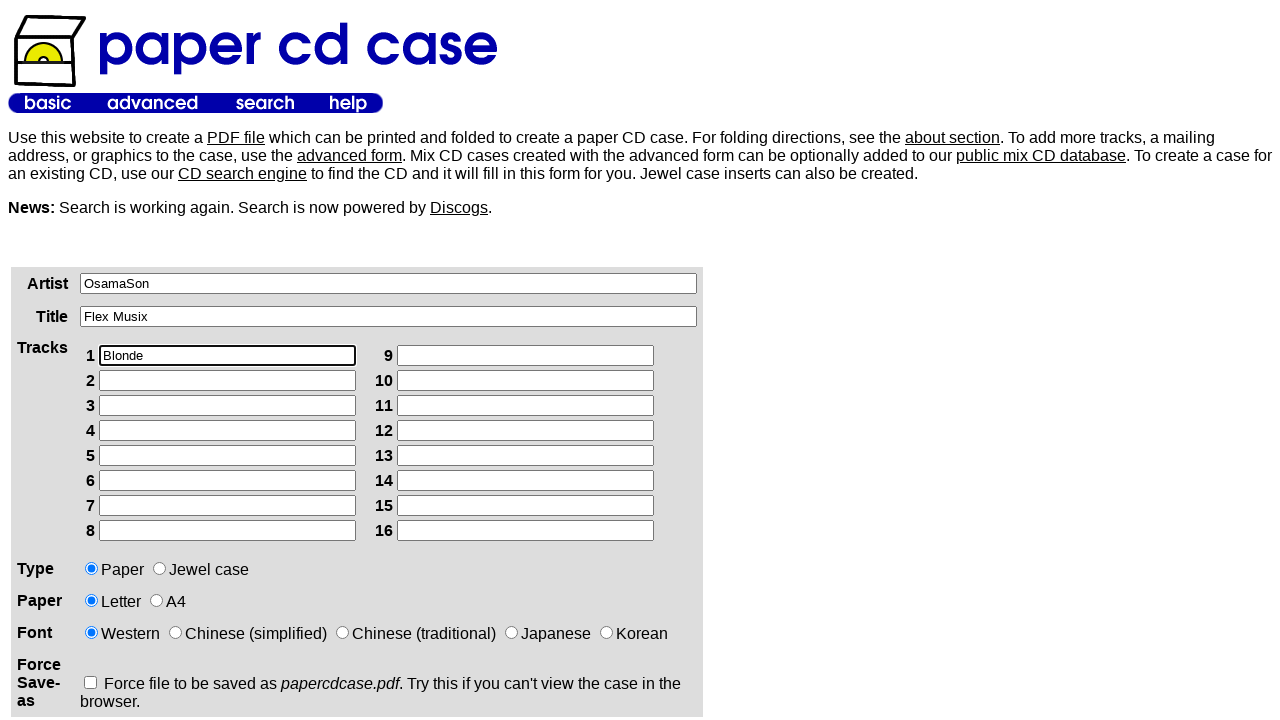

Filled track 2 with 'Baghdad' on xpath=/html/body/table[2]/tbody/tr/td[1]/div/form/table/tbody/tr[3]/td[2]/table/
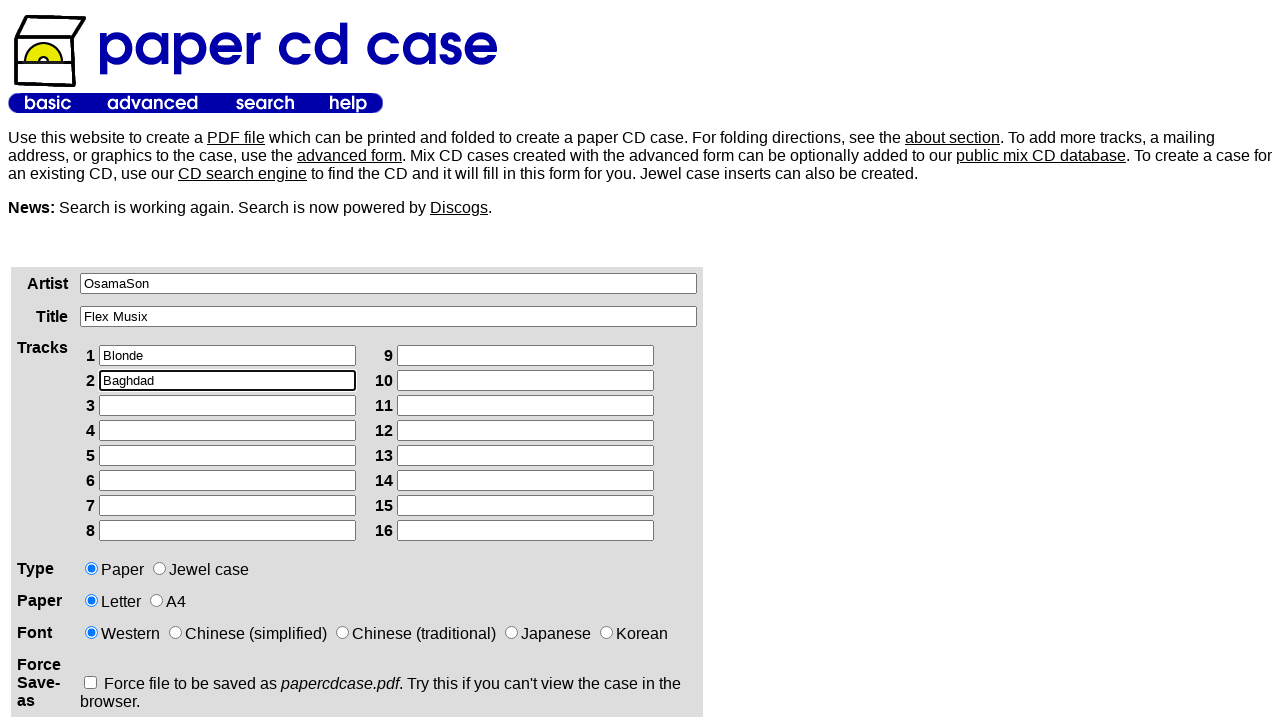

Filled track 3 with 'All Star' on xpath=/html/body/table[2]/tbody/tr/td[1]/div/form/table/tbody/tr[3]/td[2]/table/
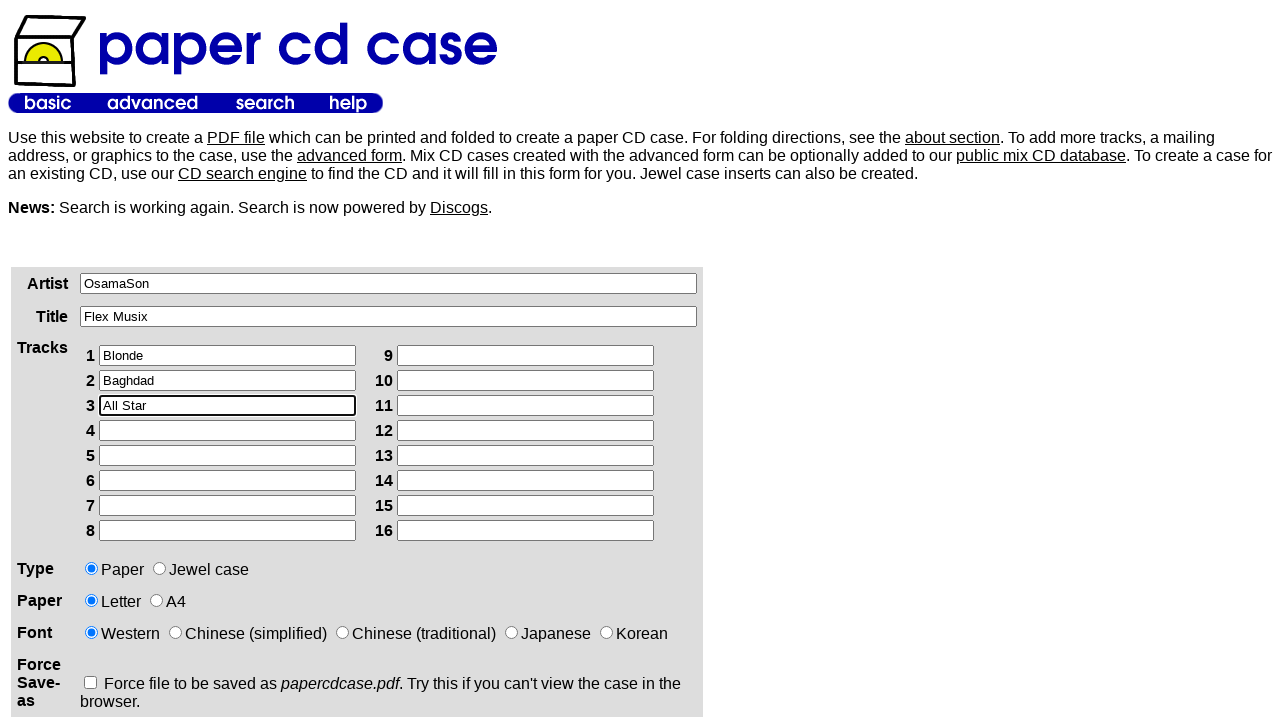

Filled track 4 with 'For Da Fle' on xpath=/html/body/table[2]/tbody/tr/td[1]/div/form/table/tbody/tr[3]/td[2]/table/
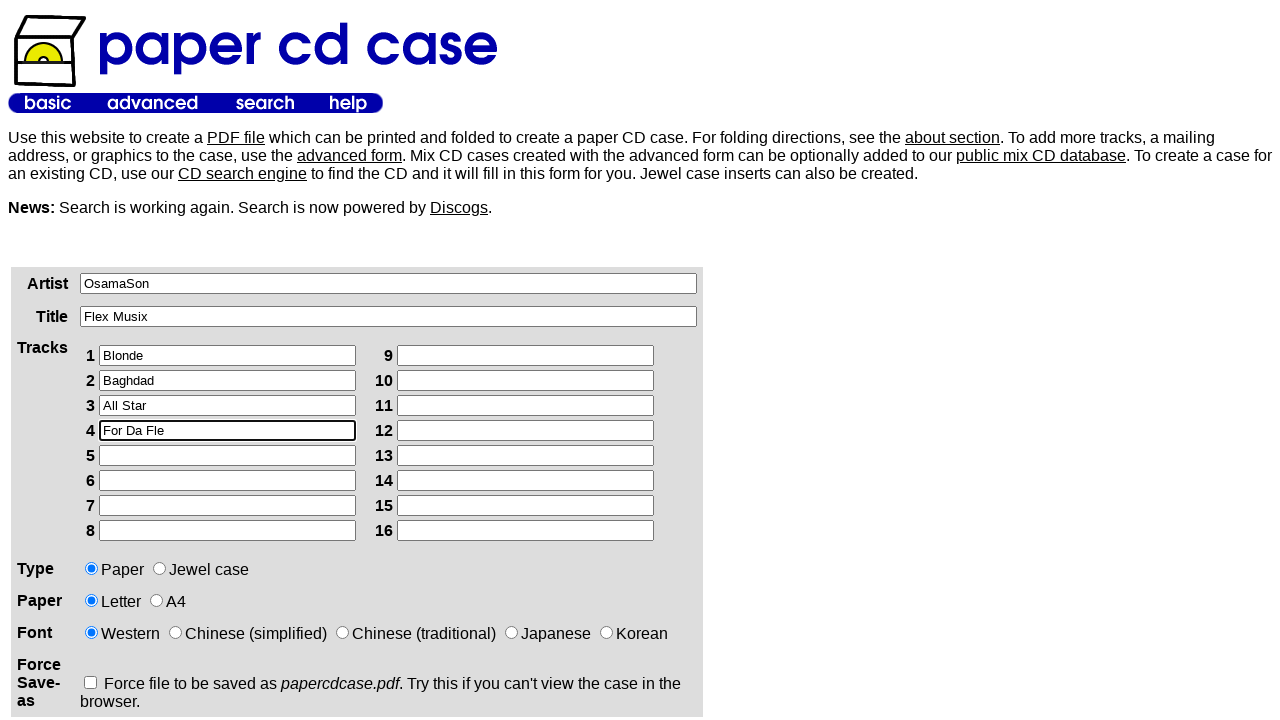

Filled track 5 with 'Worst Part' on xpath=/html/body/table[2]/tbody/tr/td[1]/div/form/table/tbody/tr[3]/td[2]/table/
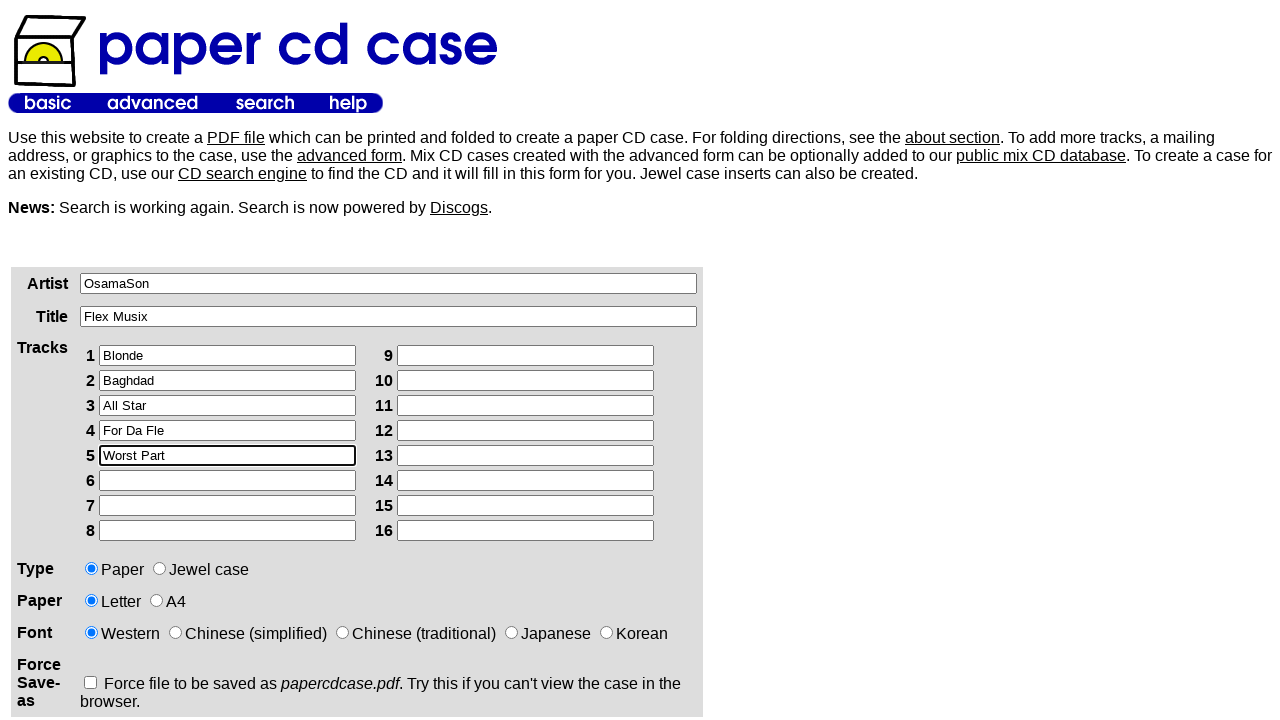

Filled track 6 with 'Trenches' on xpath=/html/body/table[2]/tbody/tr/td[1]/div/form/table/tbody/tr[3]/td[2]/table/
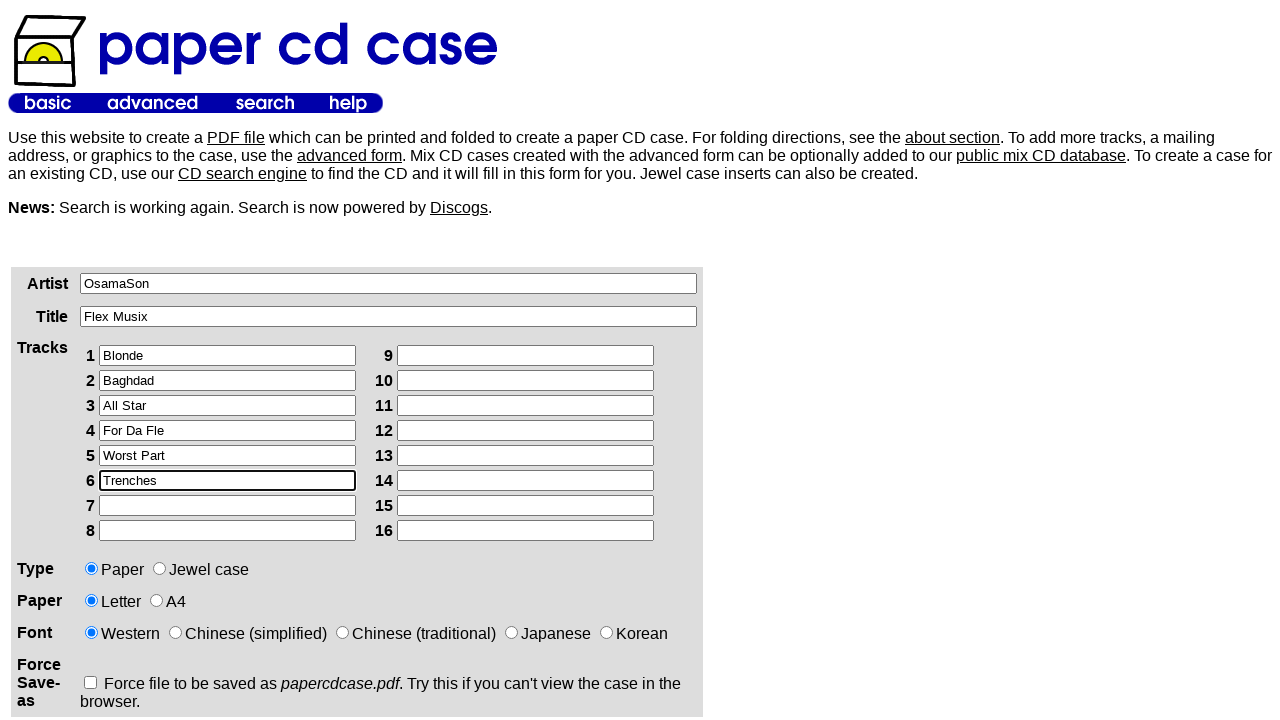

Filled track 7 with 'Nothing' on xpath=/html/body/table[2]/tbody/tr/td[1]/div/form/table/tbody/tr[3]/td[2]/table/
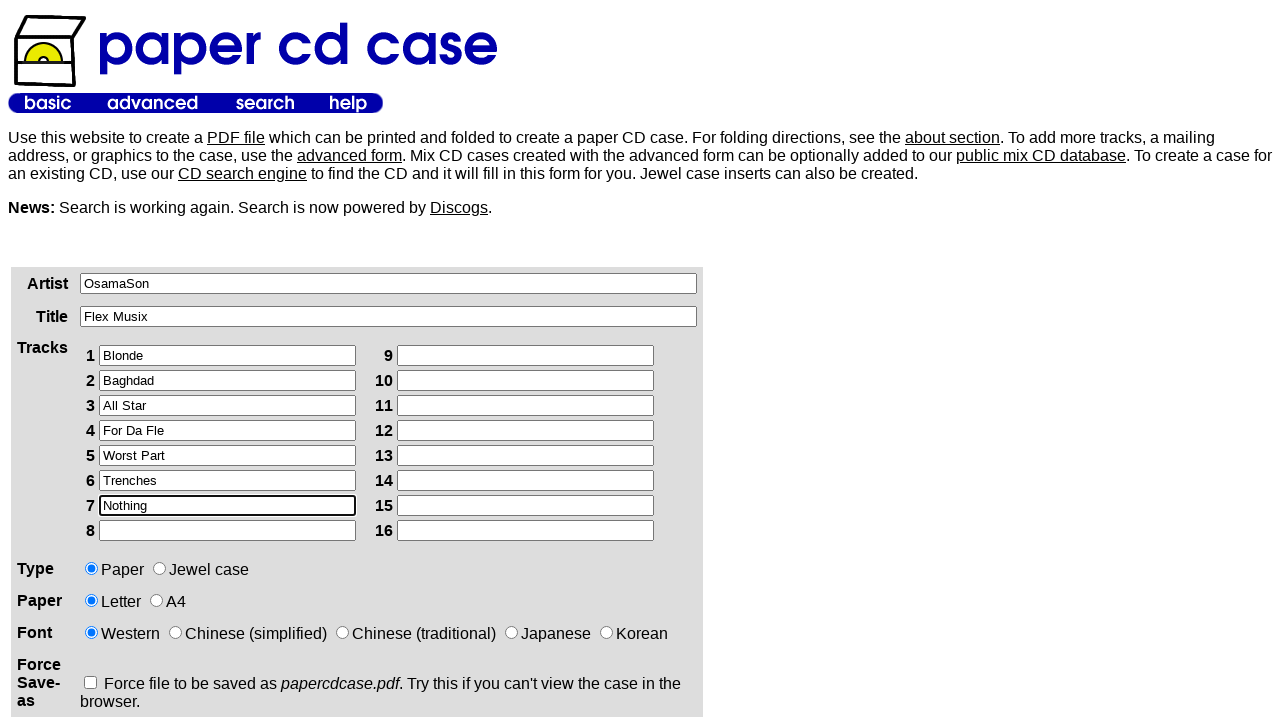

Filled track 8 with '3x' on xpath=/html/body/table[2]/tbody/tr/td[1]/div/form/table/tbody/tr[3]/td[2]/table/
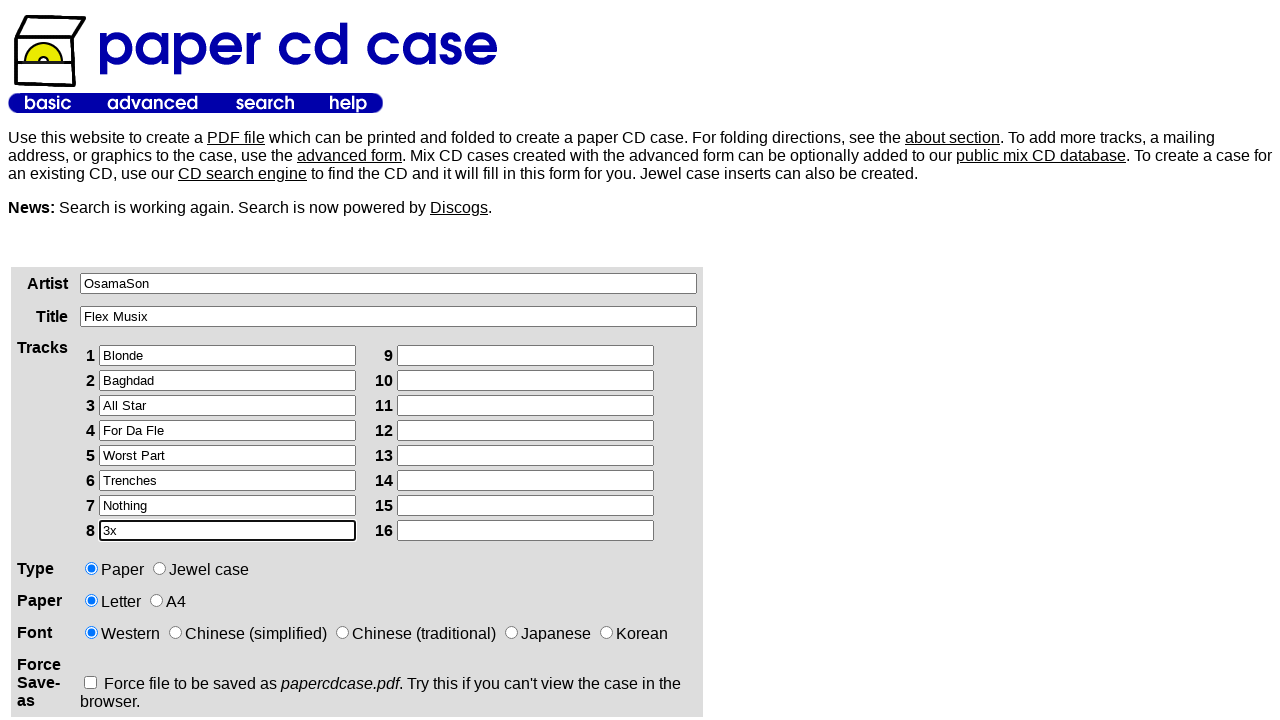

Filled track 9 with 'Boss Up' on xpath=/html/body/table[2]/tbody/tr/td[1]/div/form/table/tbody/tr[3]/td[2]/table/
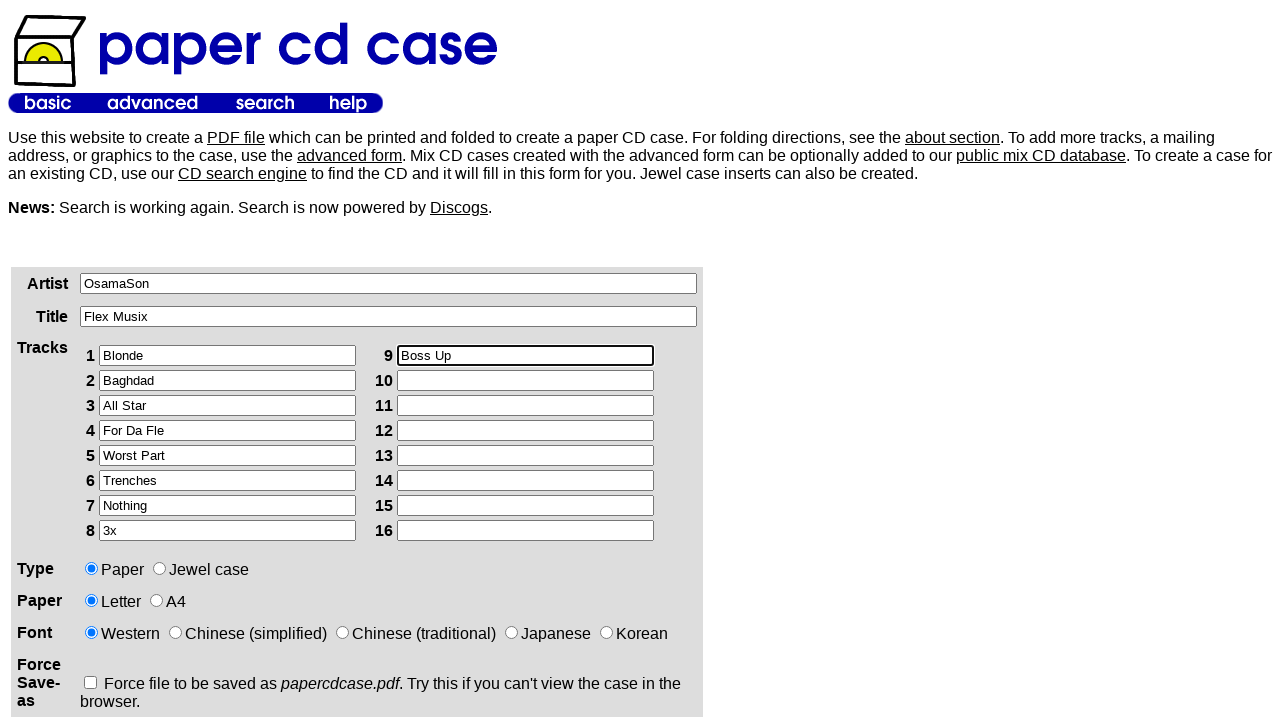

Filled track 10 with 'Kills' on xpath=/html/body/table[2]/tbody/tr/td[1]/div/form/table/tbody/tr[3]/td[2]/table/
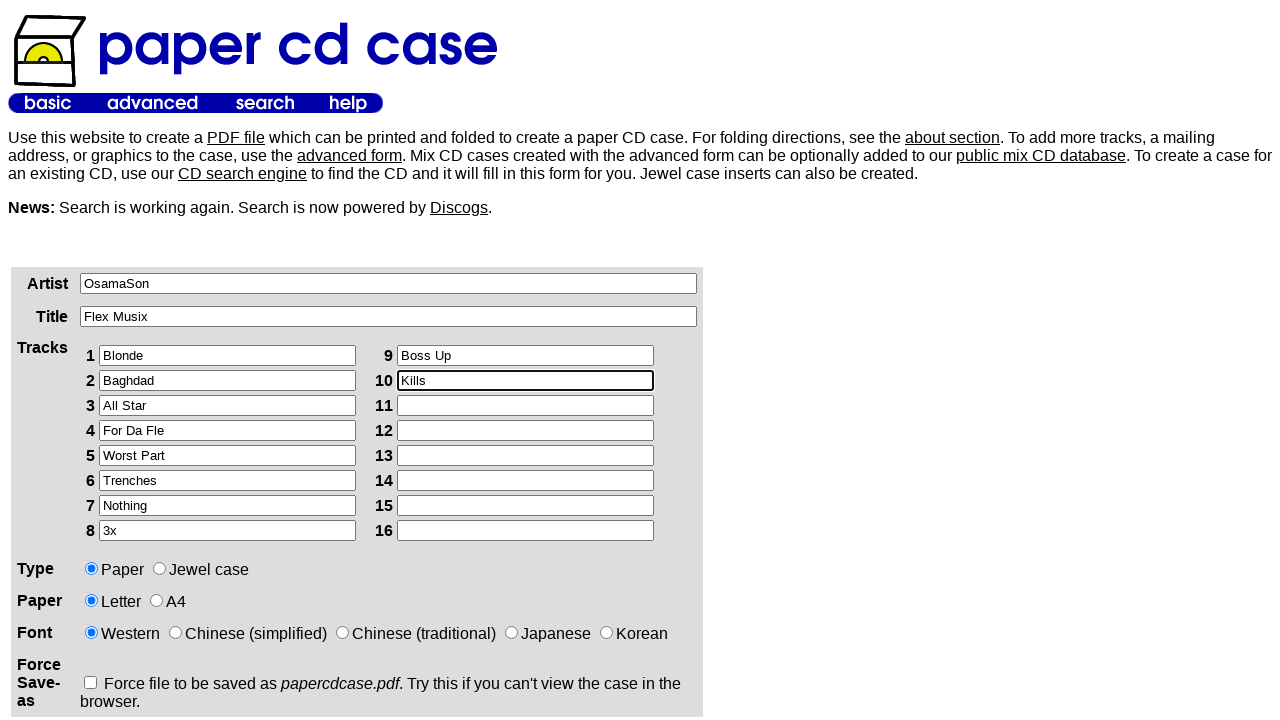

Filled track 11 with 'Kome Thru' on xpath=/html/body/table[2]/tbody/tr/td[1]/div/form/table/tbody/tr[3]/td[2]/table/
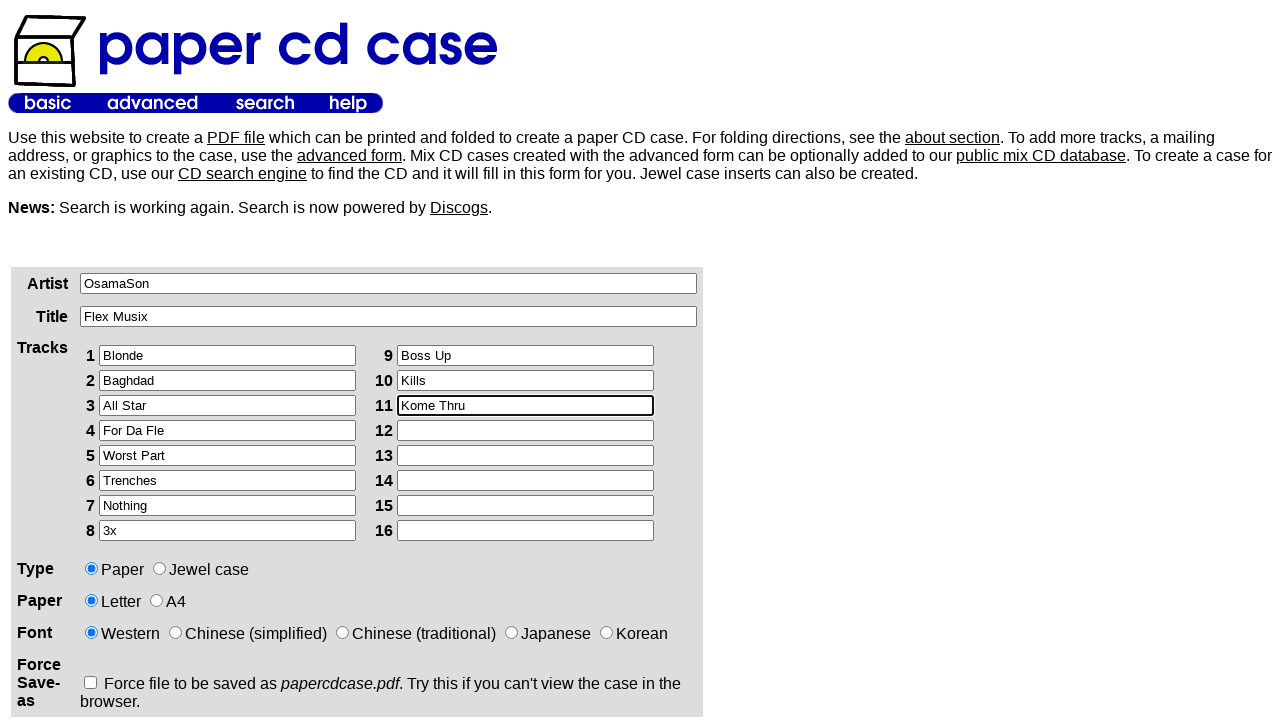

Filled track 12 with 'Me When' on xpath=/html/body/table[2]/tbody/tr/td[1]/div/form/table/tbody/tr[3]/td[2]/table/
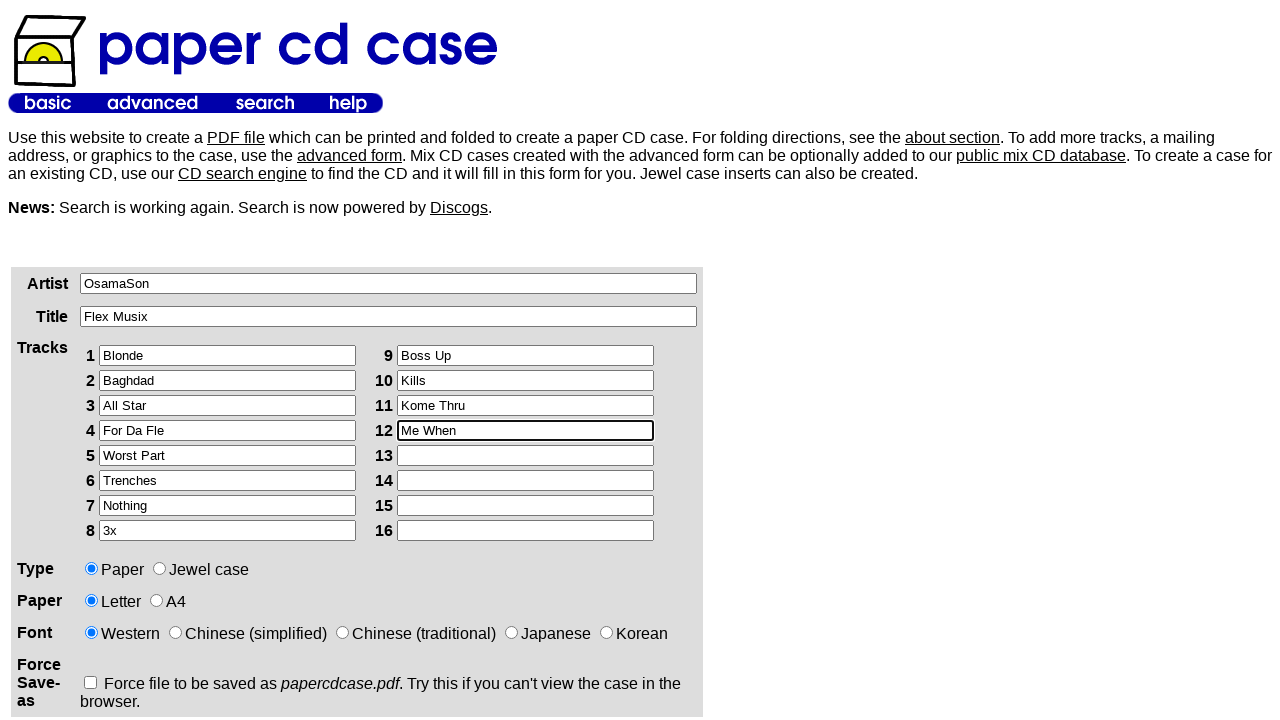

Filled track 13 with 'Uno' on xpath=/html/body/table[2]/tbody/tr/td[1]/div/form/table/tbody/tr[3]/td[2]/table/
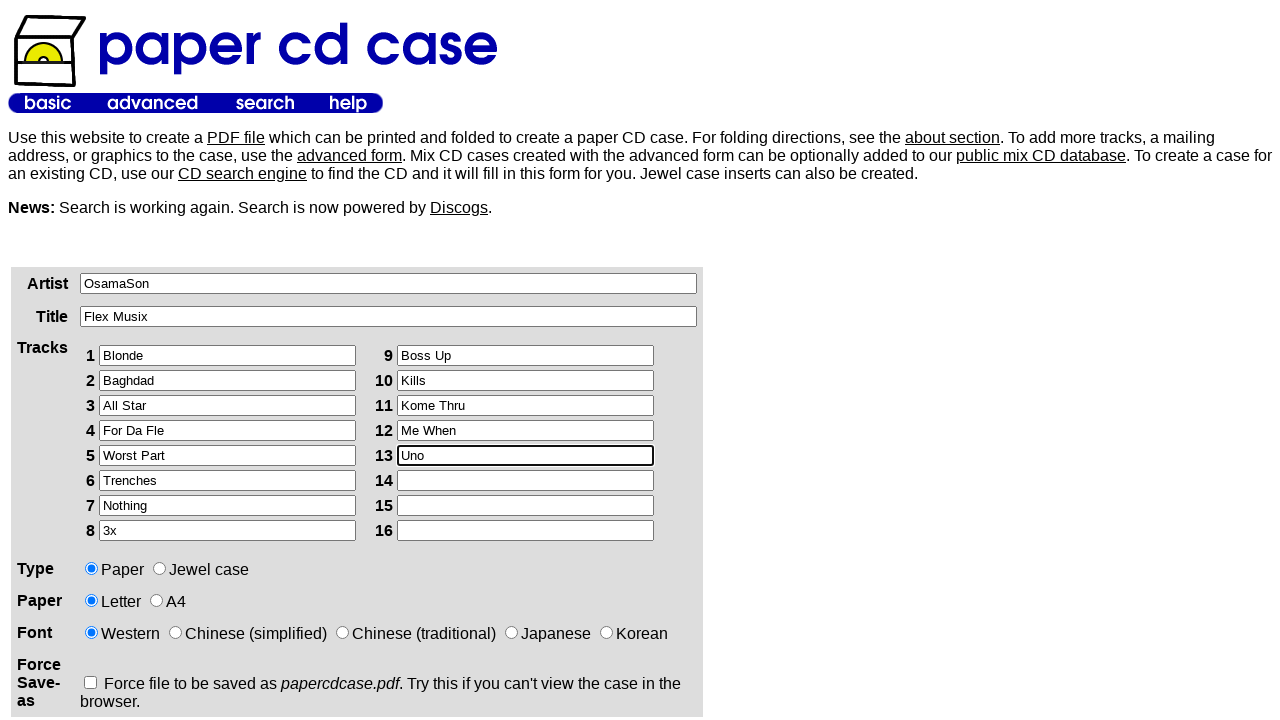

Filled track 14 with 'Str8 Flexi' on xpath=/html/body/table[2]/tbody/tr/td[1]/div/form/table/tbody/tr[3]/td[2]/table/
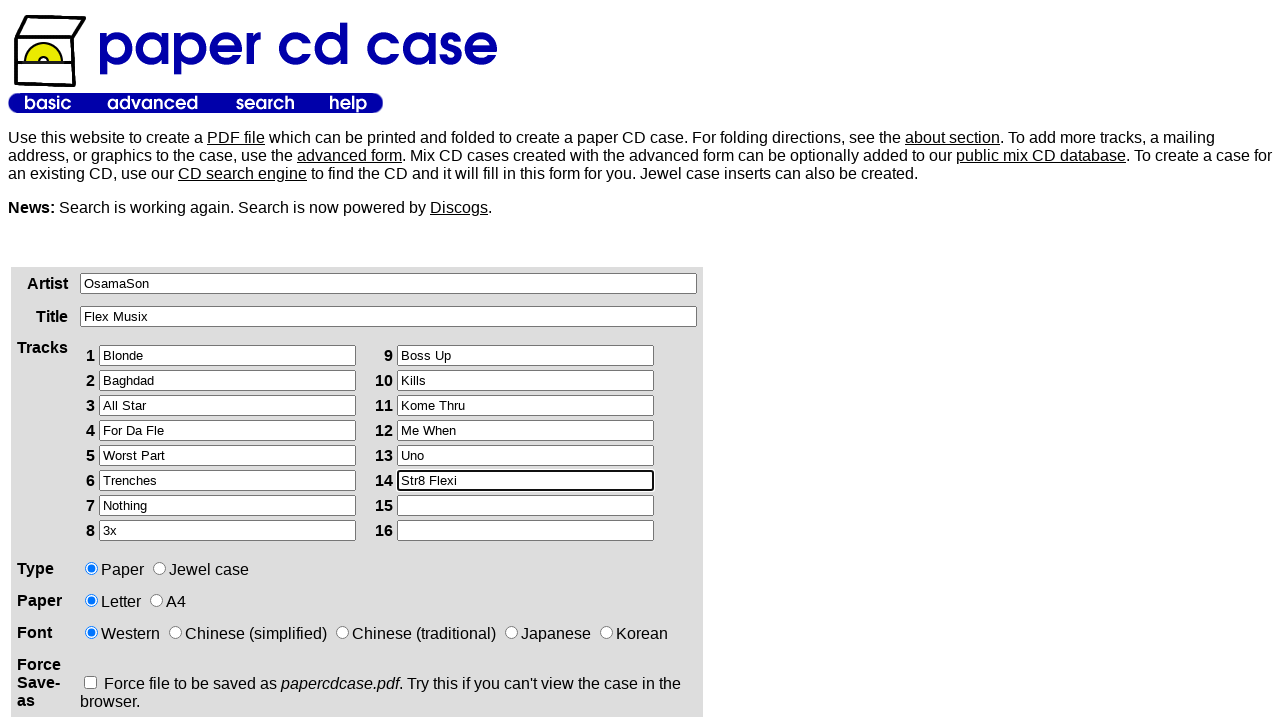

Filled track 15 with 'Congrats' on xpath=/html/body/table[2]/tbody/tr/td[1]/div/form/table/tbody/tr[3]/td[2]/table/
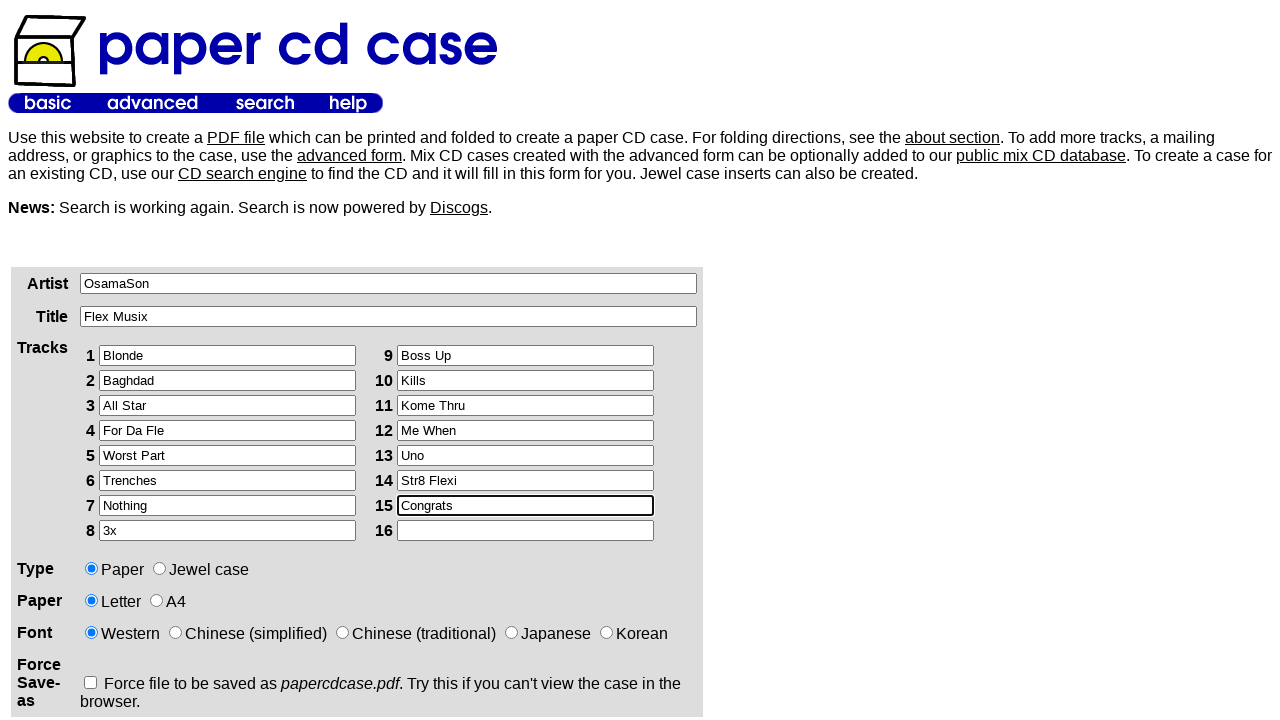

Filled track 16 with 'Pop' on xpath=/html/body/table[2]/tbody/tr/td[1]/div/form/table/tbody/tr[3]/td[2]/table/
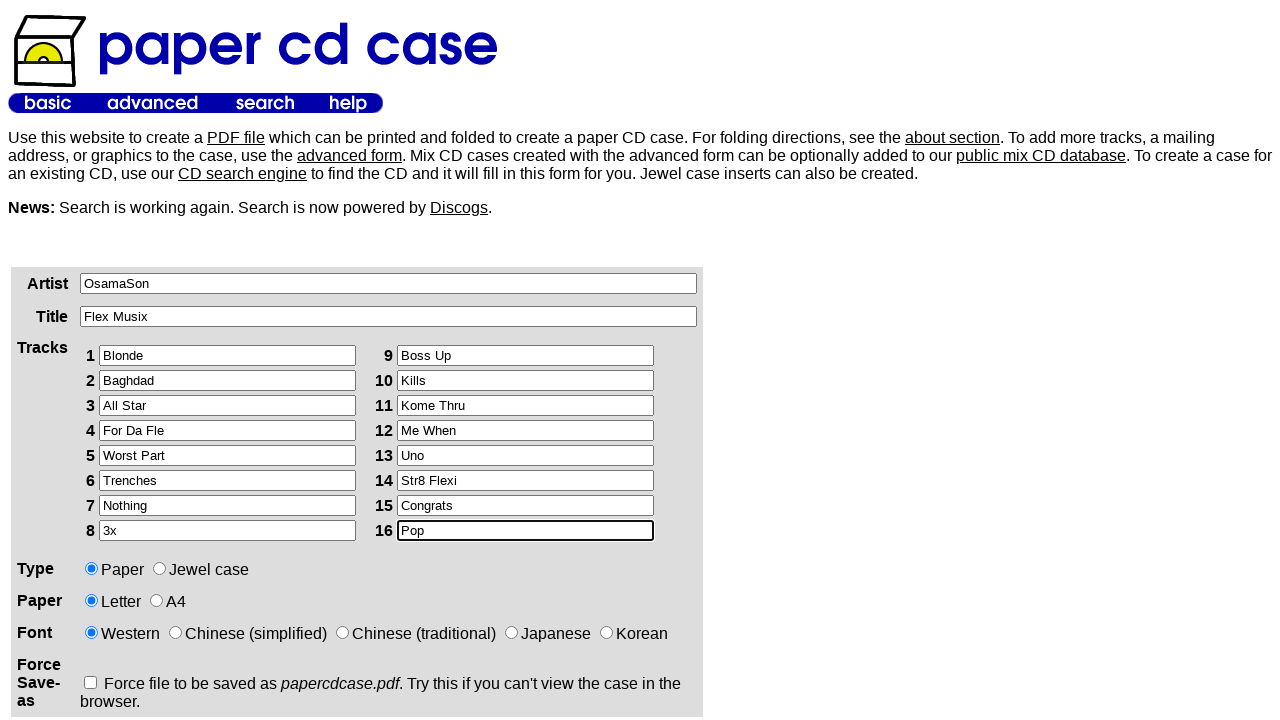

Selected jewelcase type at (160, 568) on xpath=/html/body/table[2]/tbody/tr/td[1]/div/form/table/tbody/tr[4]/td[2]/input[
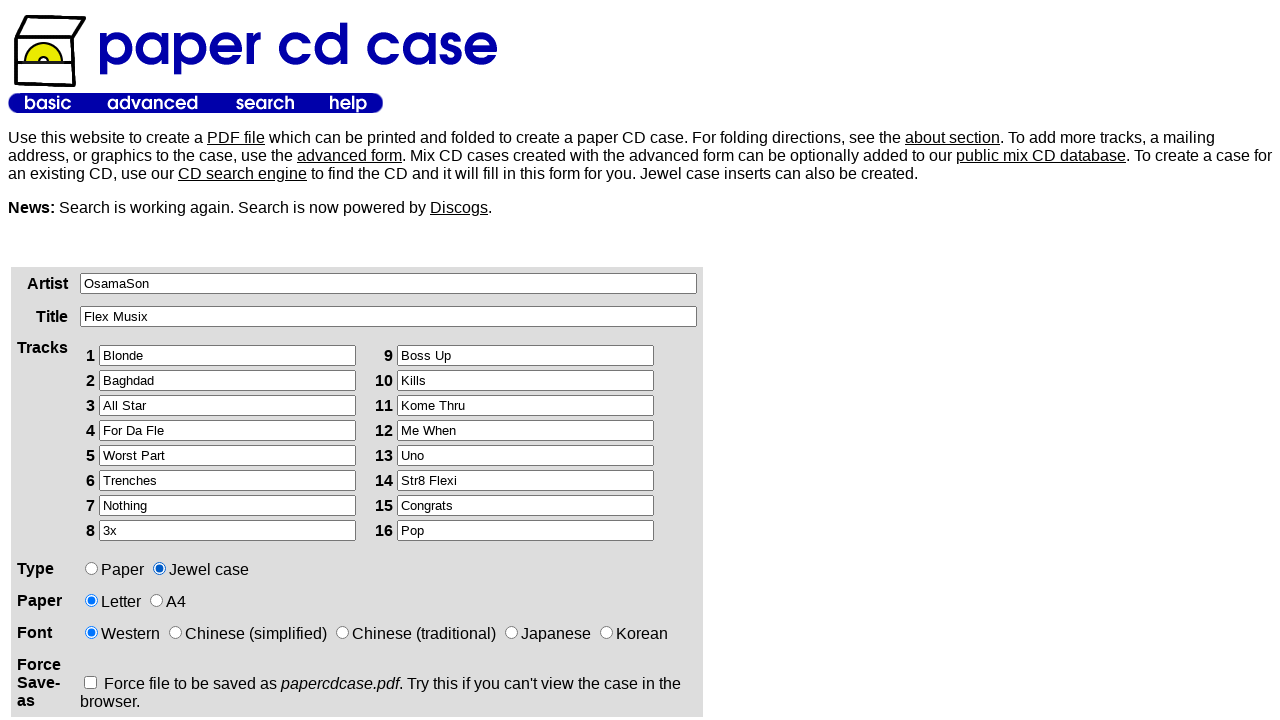

Selected A4 paper size at (156, 600) on xpath=/html/body/table[2]/tbody/tr/td[1]/div/form/table/tbody/tr[5]/td[2]/input[
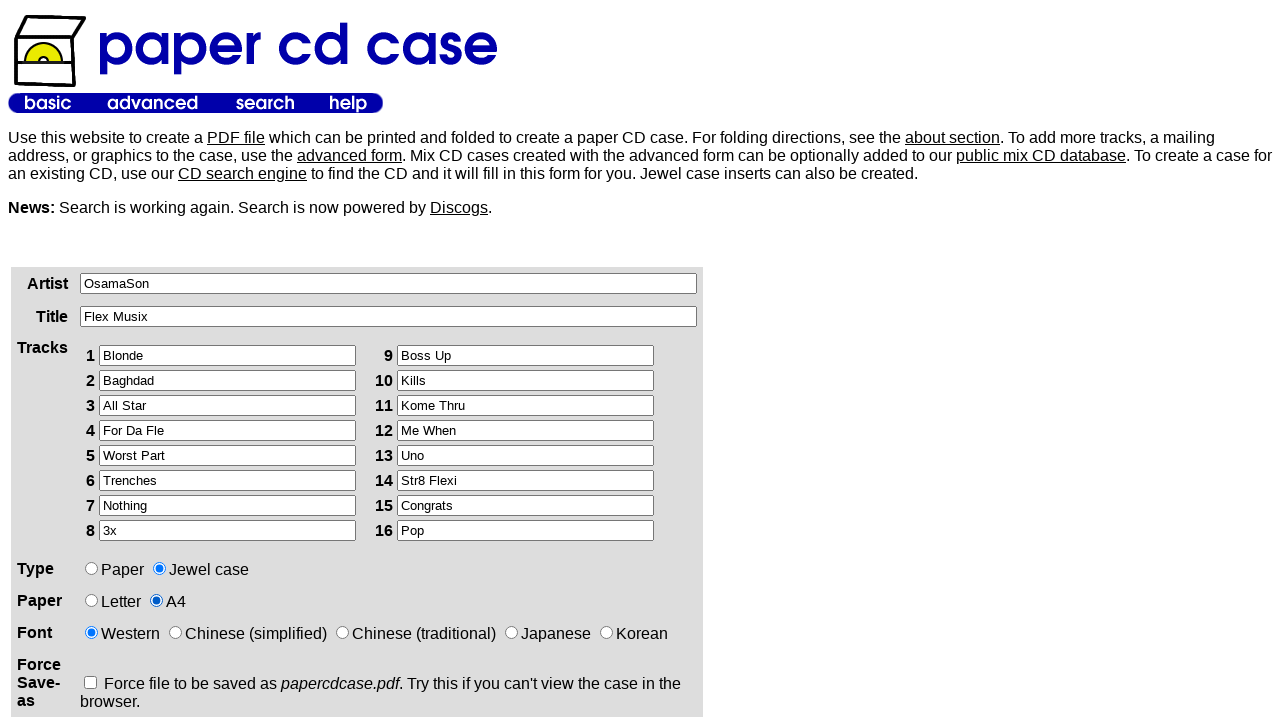

Submitted CD case generator form at (125, 360) on xpath=/html/body/table[2]/tbody/tr/td[1]/div/form/p/input
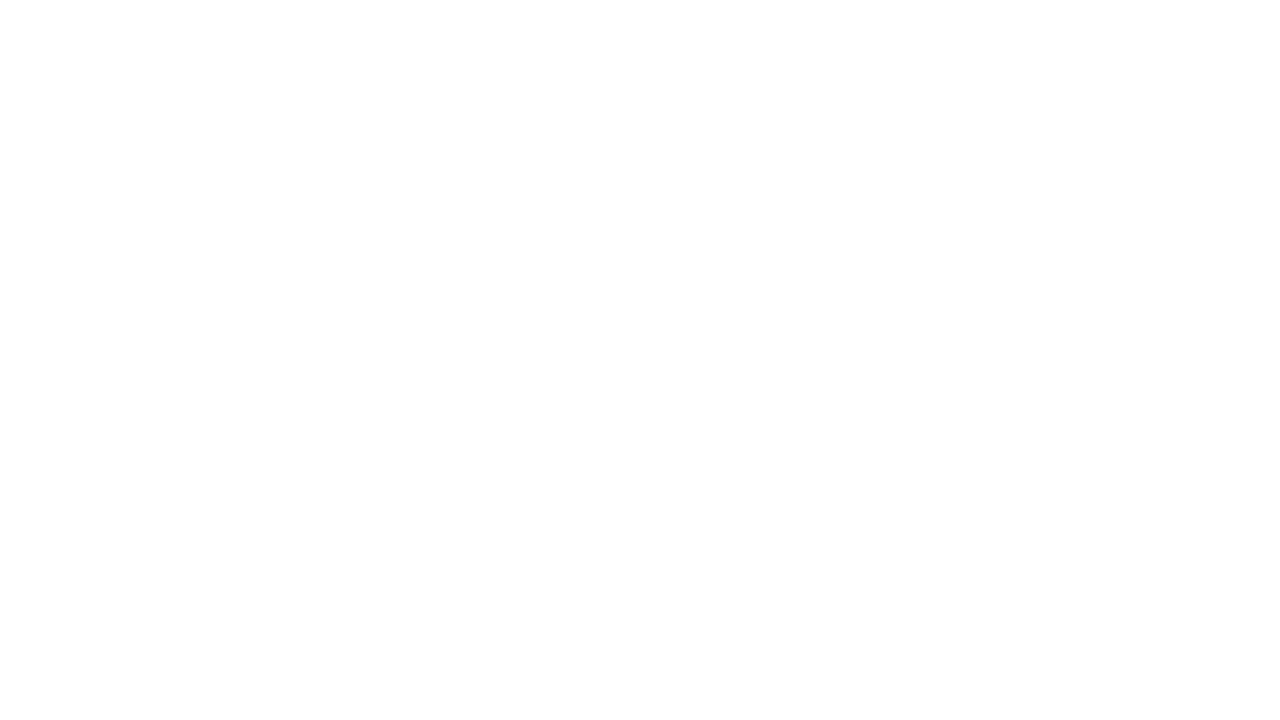

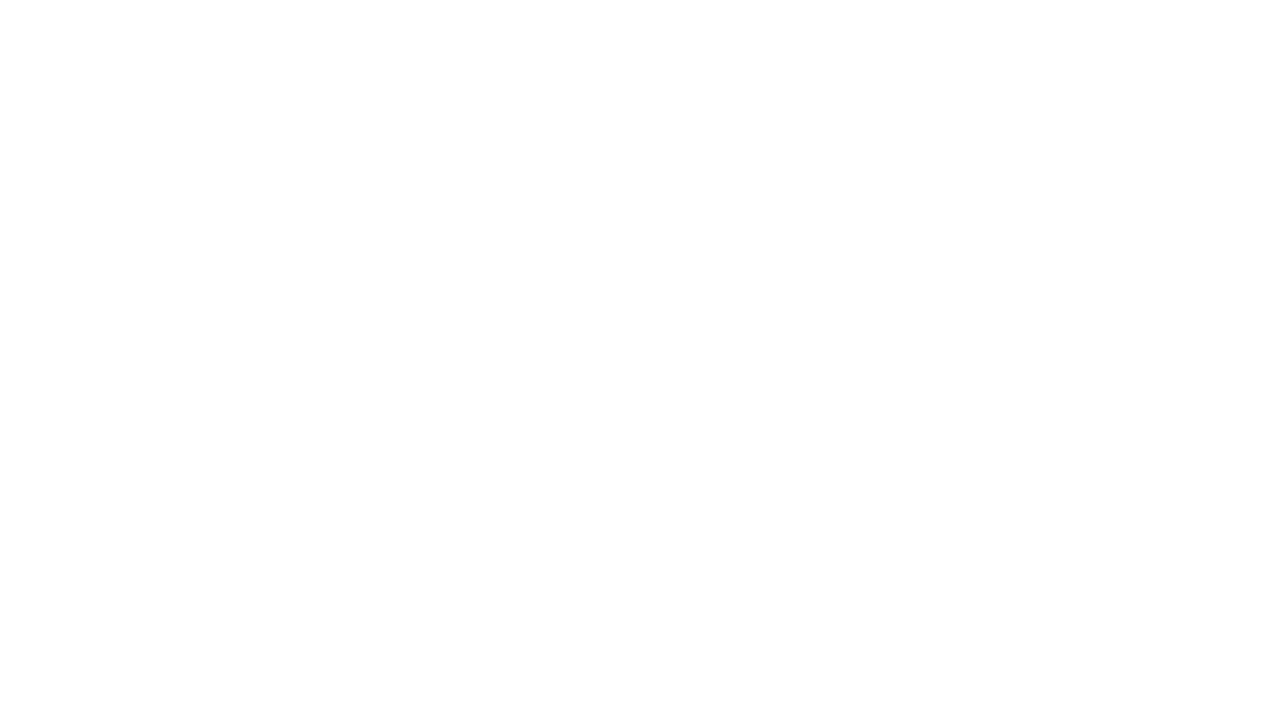